Tests window handling functionality by navigating to a window management page and opening a new window

Starting URL: https://leafground.com/

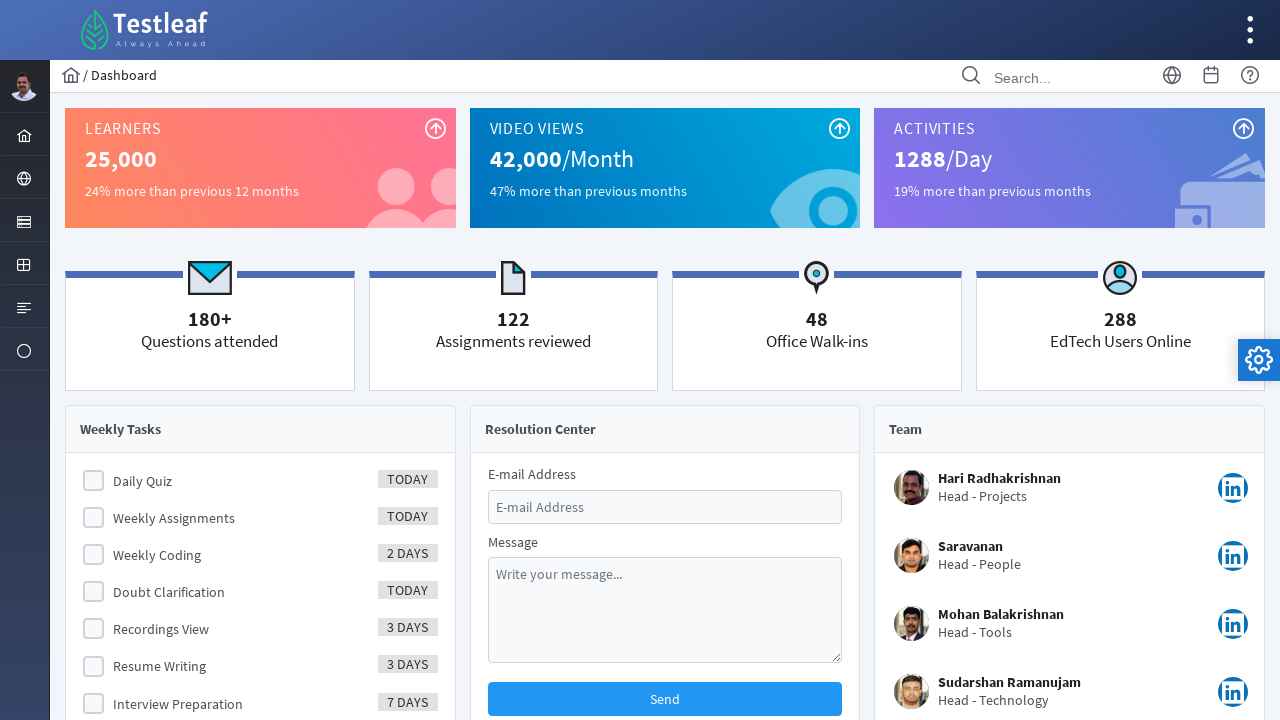

Clicked on Browser section in menu at (24, 178) on xpath=//ul[@class='layout-menu']/li[2]
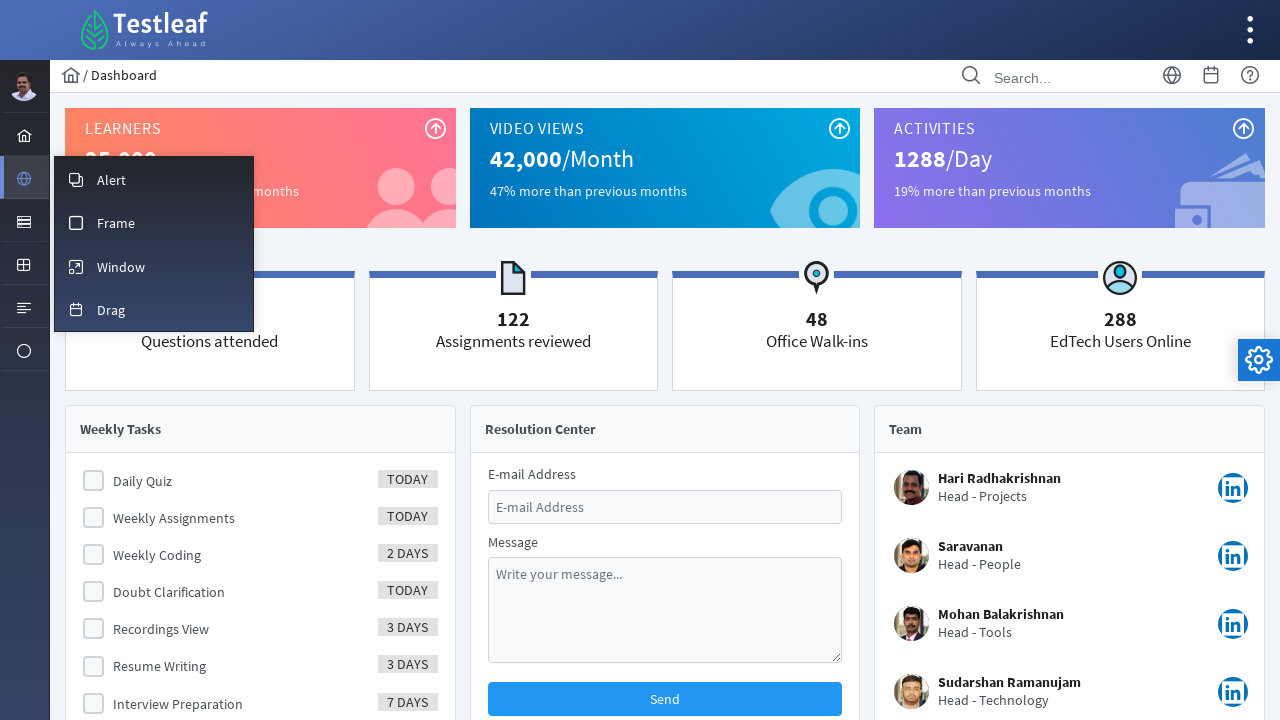

Clicked on Window option at (154, 266) on xpath=//span[text()='Window']/..
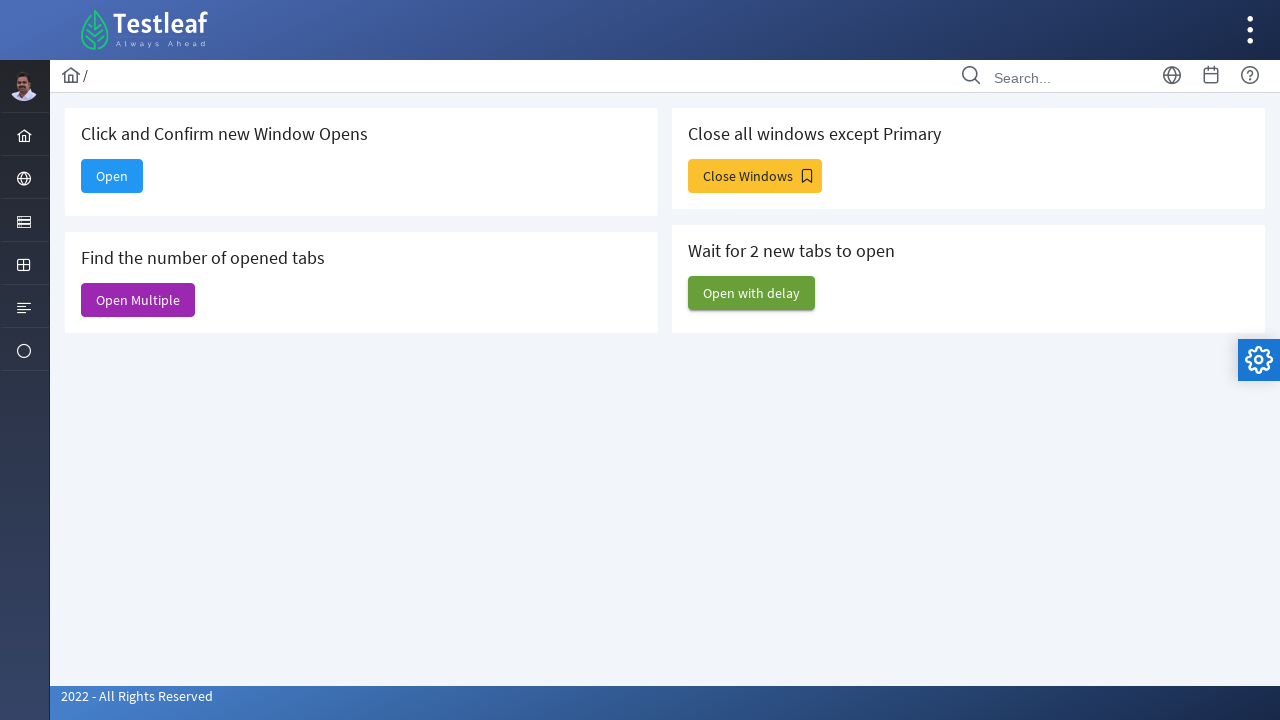

Window management page loaded
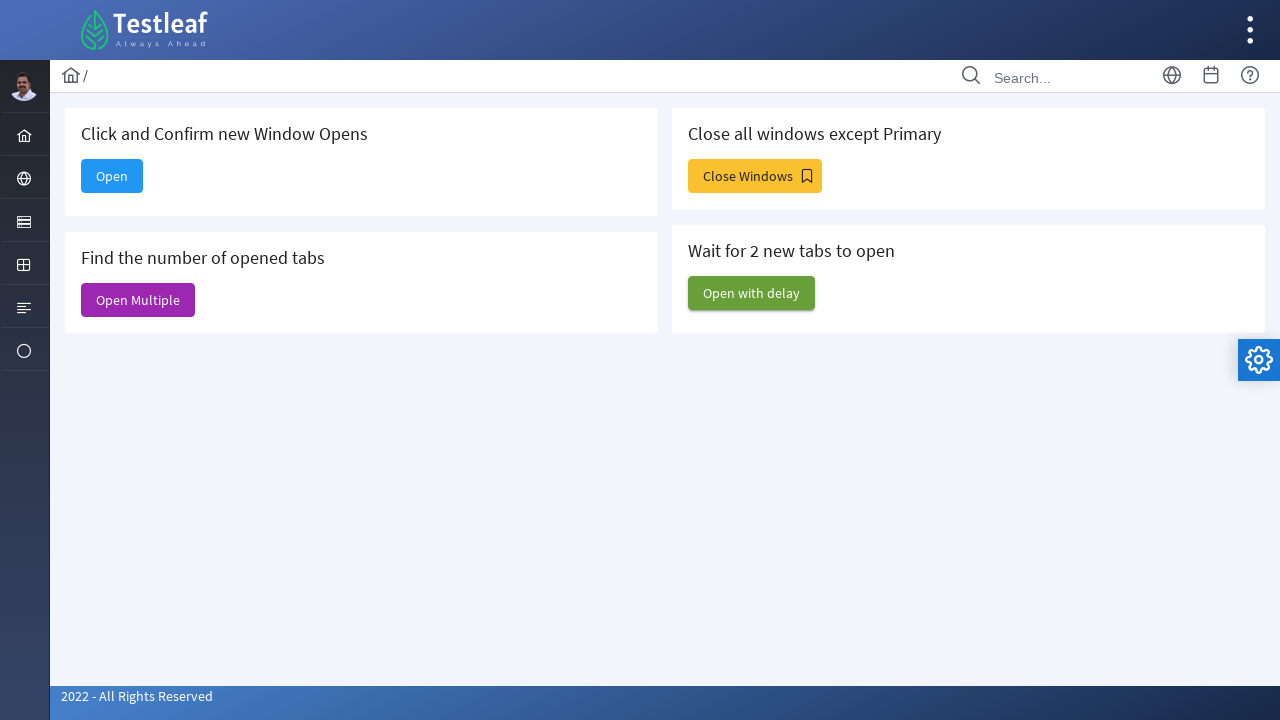

Clicked Open button to trigger new window at (112, 176) on xpath=//span[text()='Open']/..
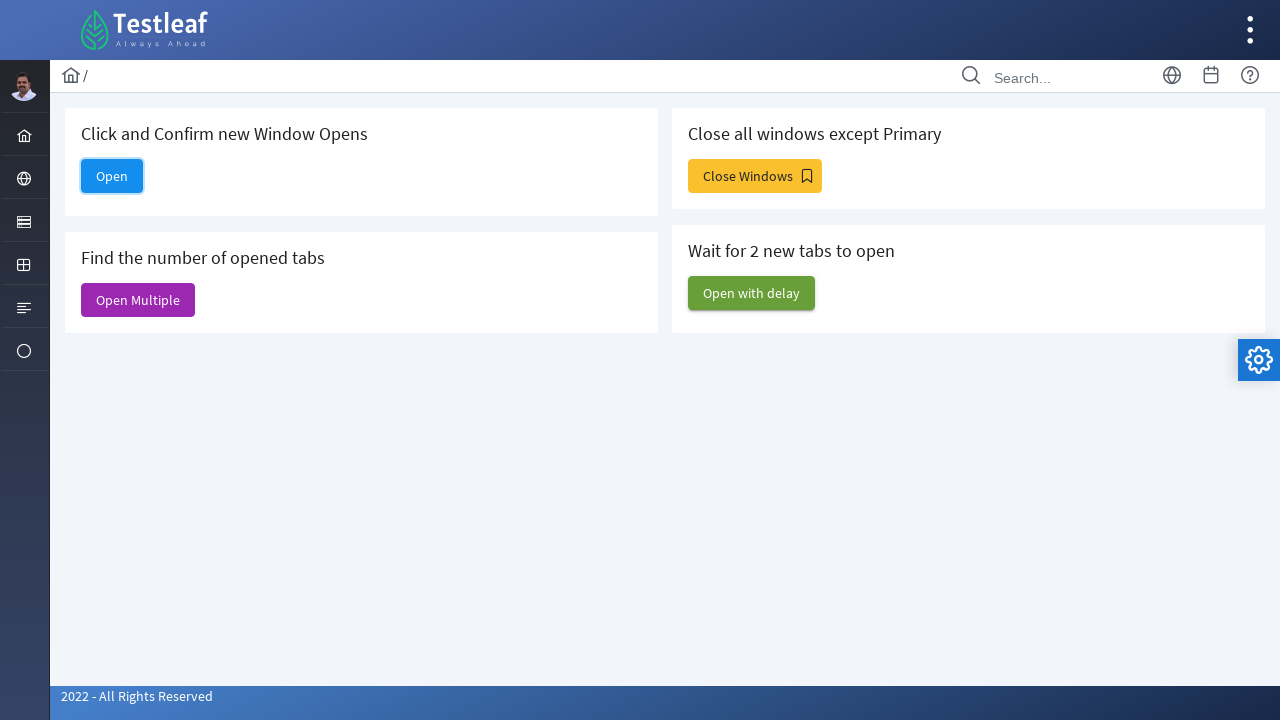

New window opened and captured
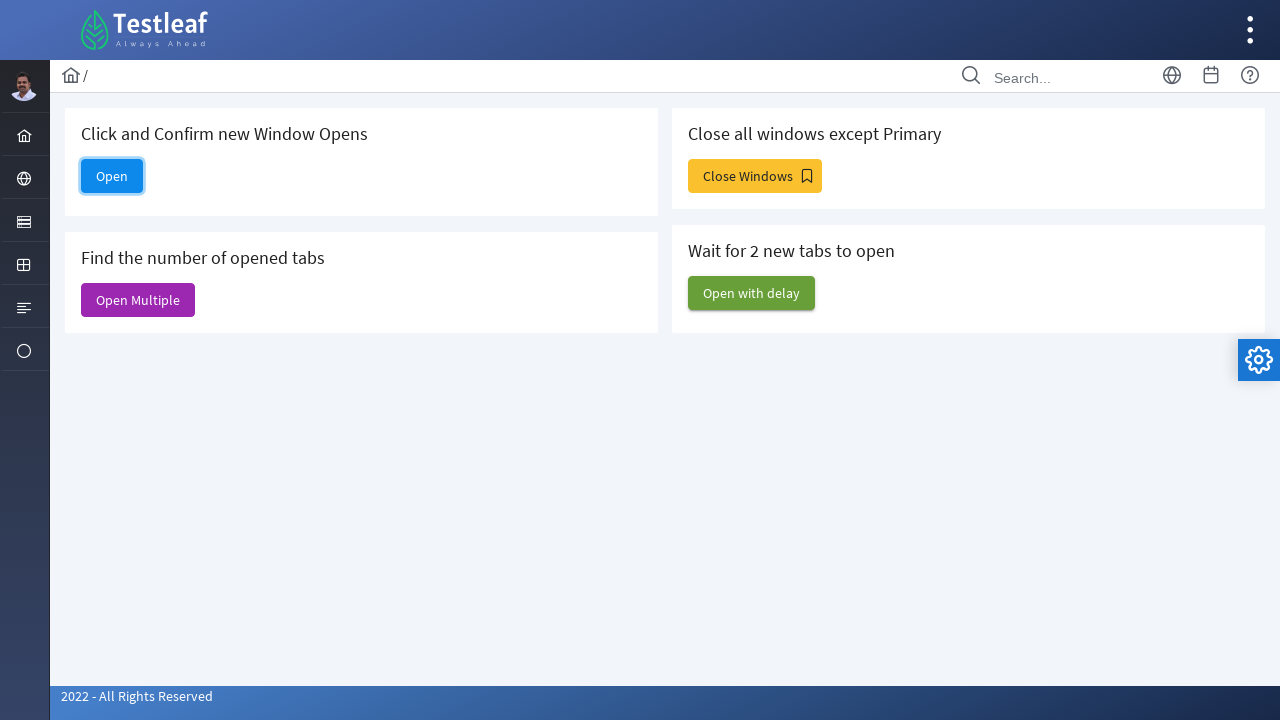

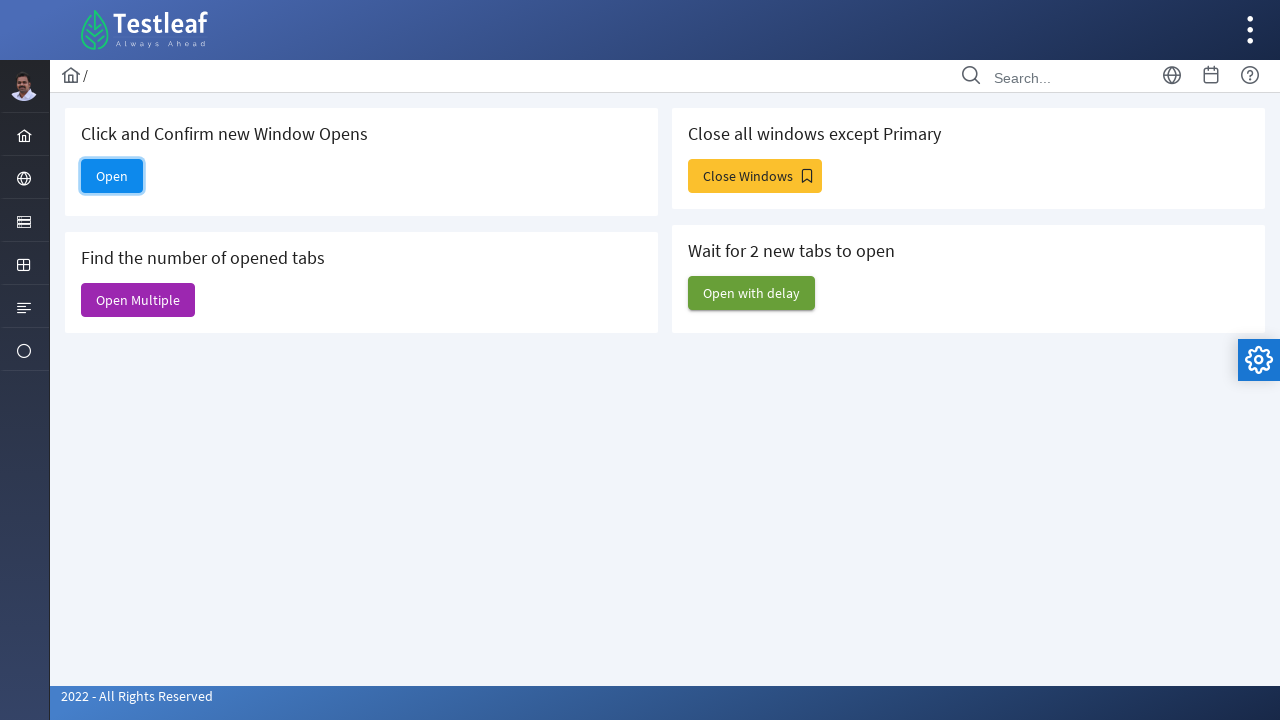